Tests form validation by entering negative values for weight and height fields to verify error handling

Starting URL: https://ciscodeto.github.io/AcodemiaGerenciamento/yalunos.html

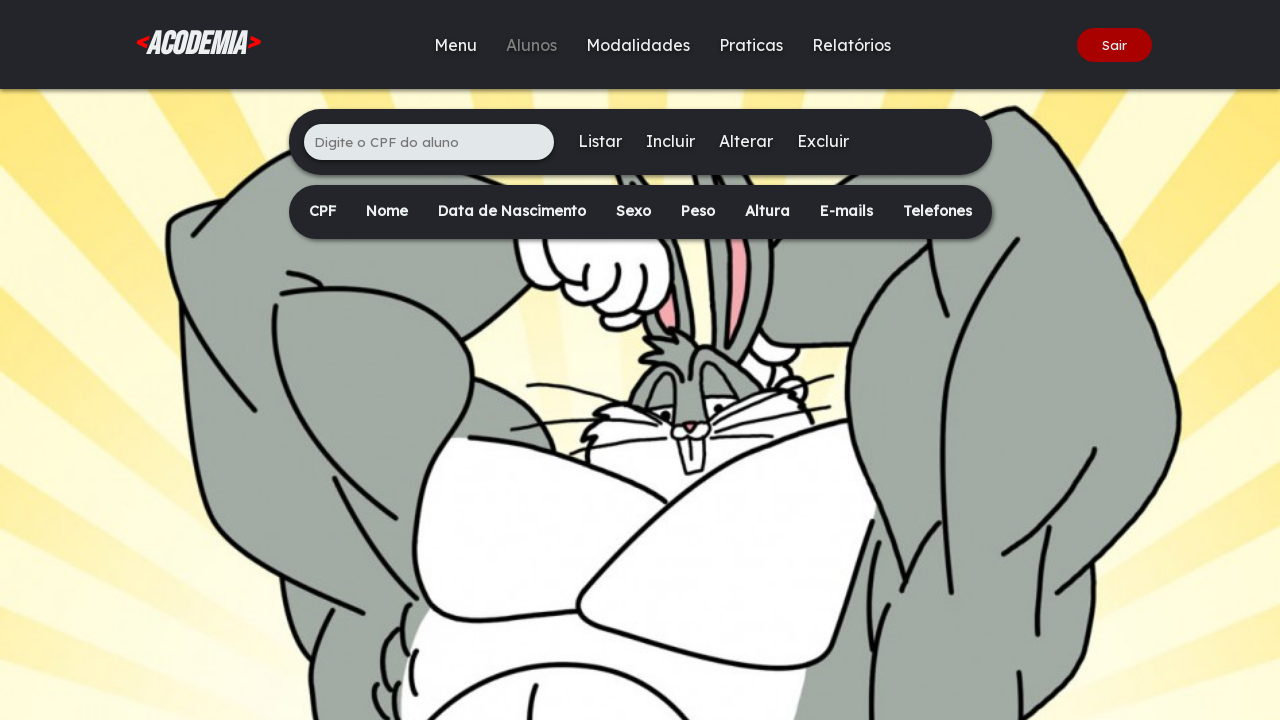

Filled CPF field with '391.754.628-90' on xpath=/html/body/div[2]/main/div[1]/ul/li[1]/input
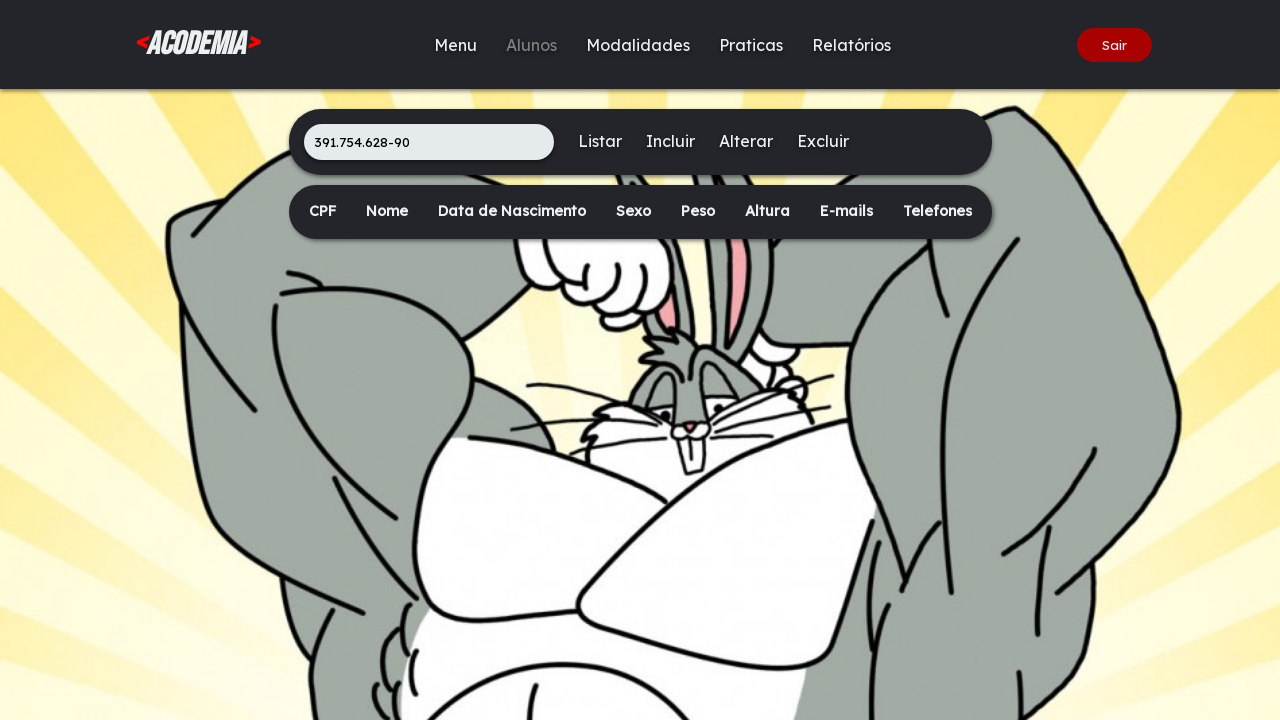

Verified CPF value was set correctly
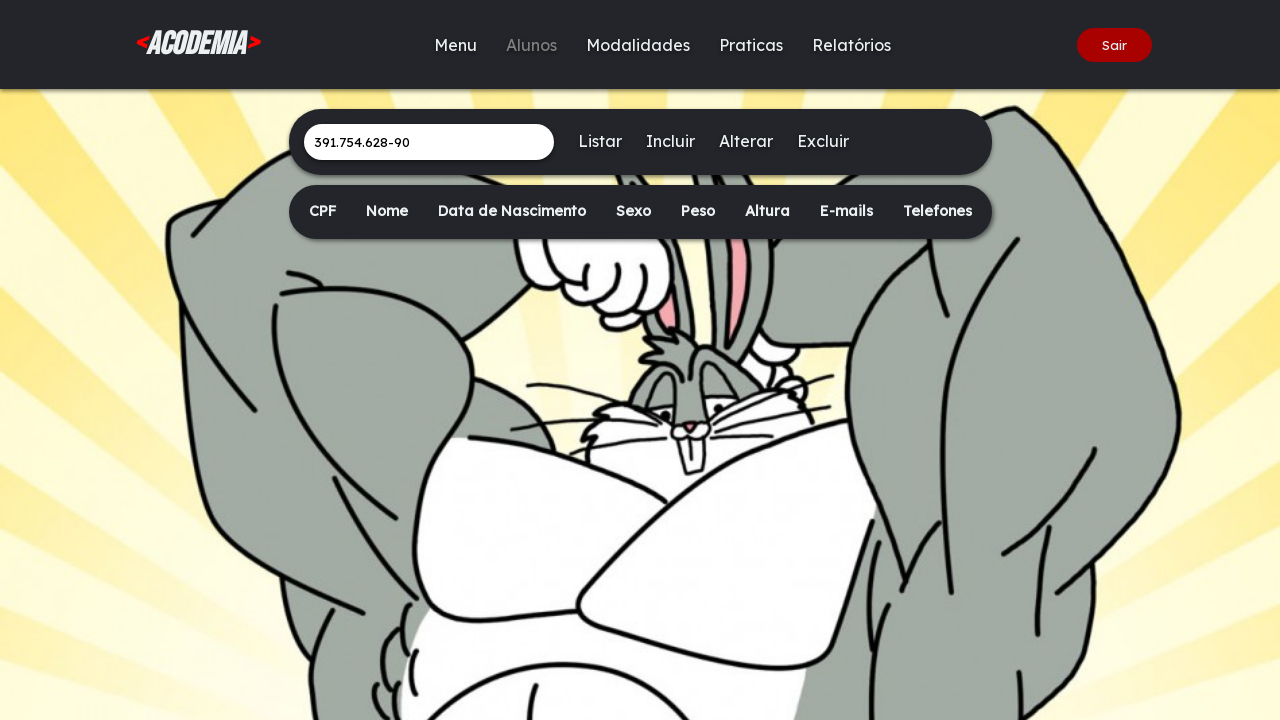

Clicked the Include button to open form at (670, 141) on xpath=/html/body/div[2]/main/div[1]/ul/li[3]/a
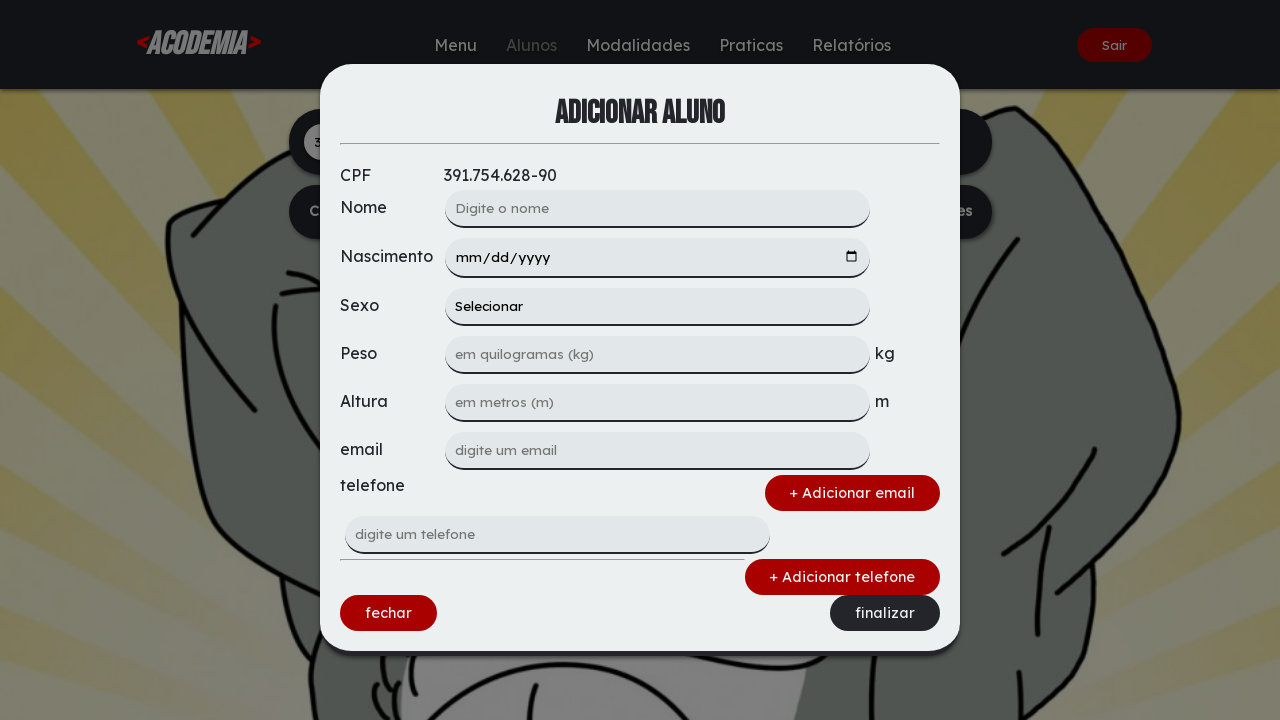

Filled weight field with negative value '-75' on xpath=/html/body/div[1]/div/form/input[3]
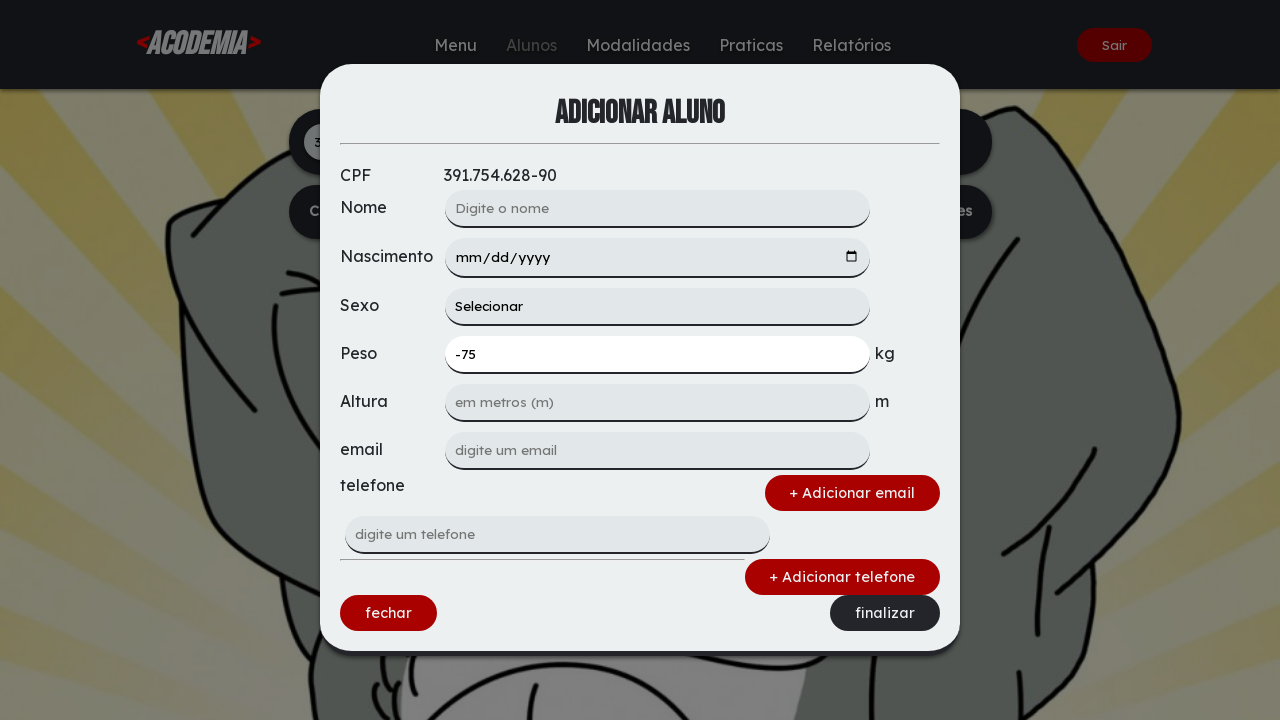

Filled height field with negative value '-18' on xpath=/html/body/div[1]/div/form/input[4]
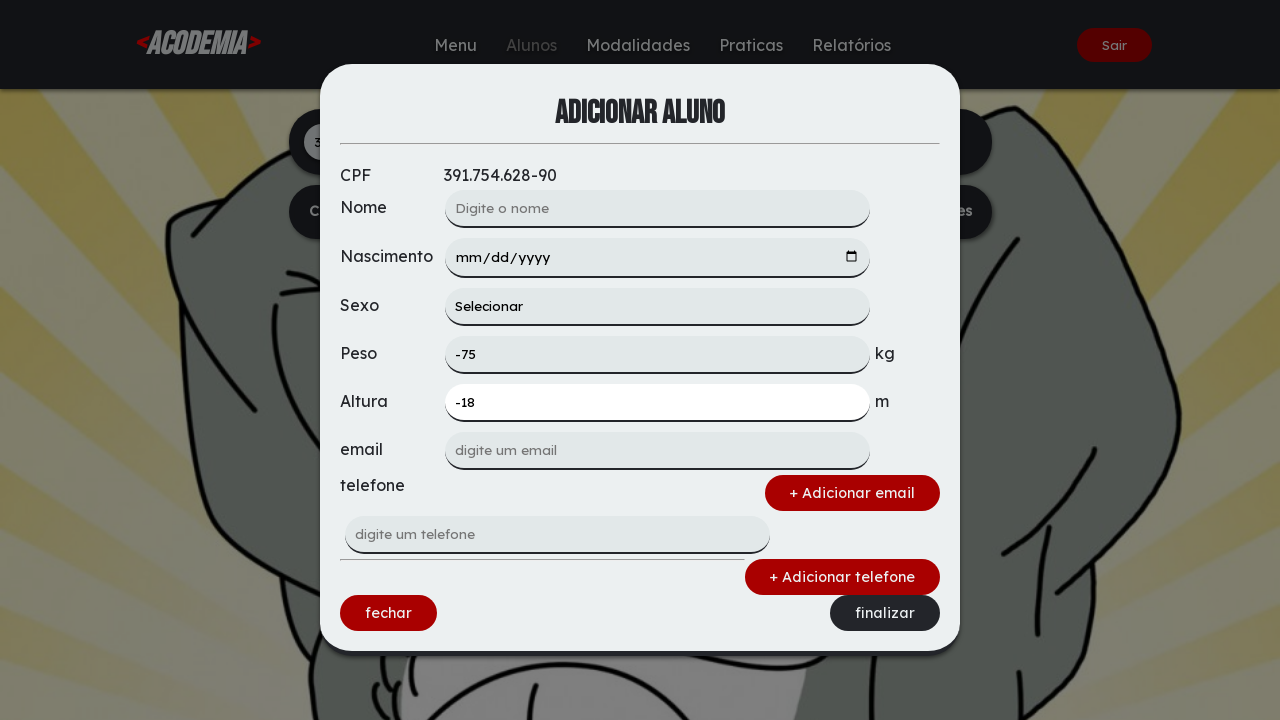

Clicked Finalize button to submit form with negative values at (885, 613) on xpath=/html/body/div[1]/div/form/div[3]/a[2]
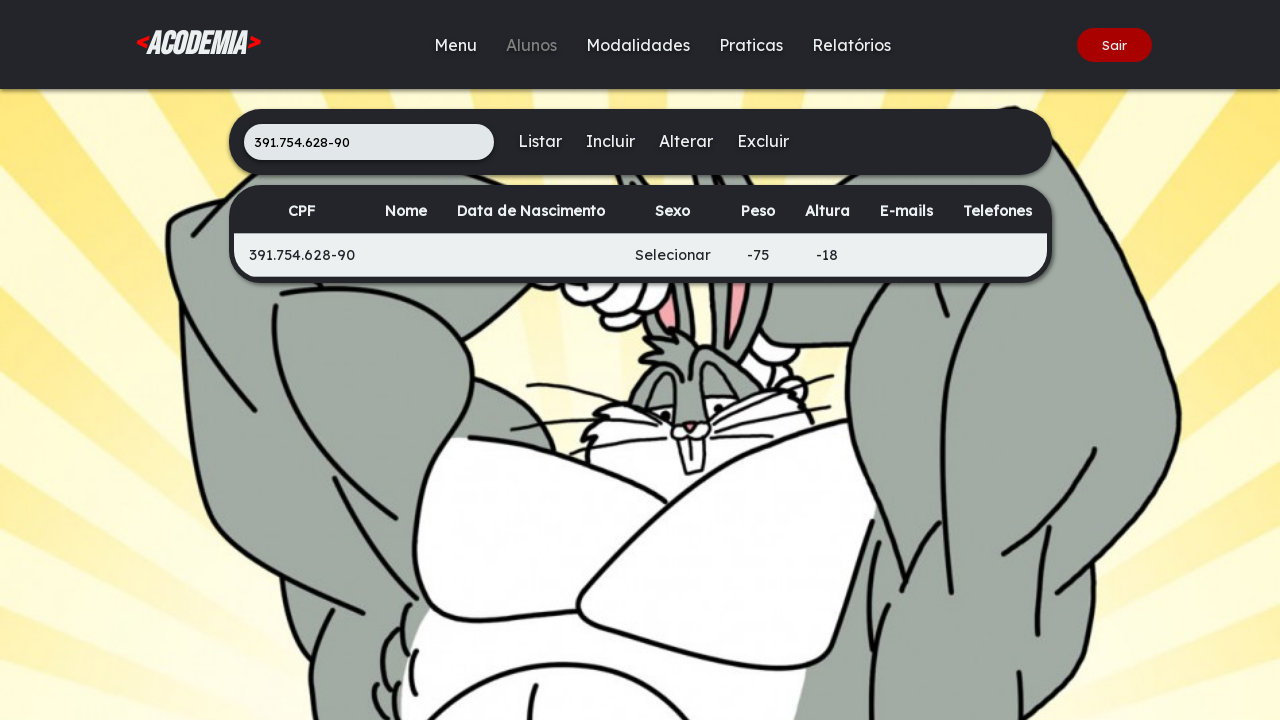

Clicked the List button to view records at (540, 141) on xpath=/html/body/div[2]/main/div[1]/ul/li[2]/a
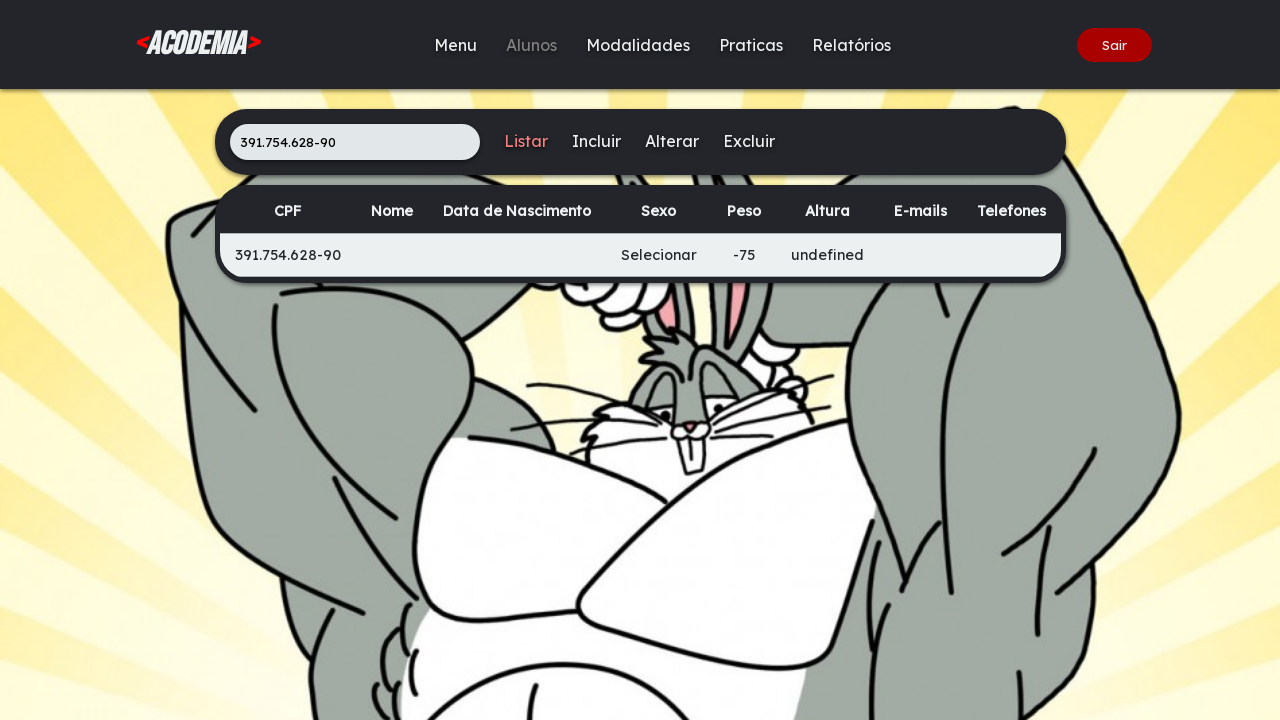

Content table loaded
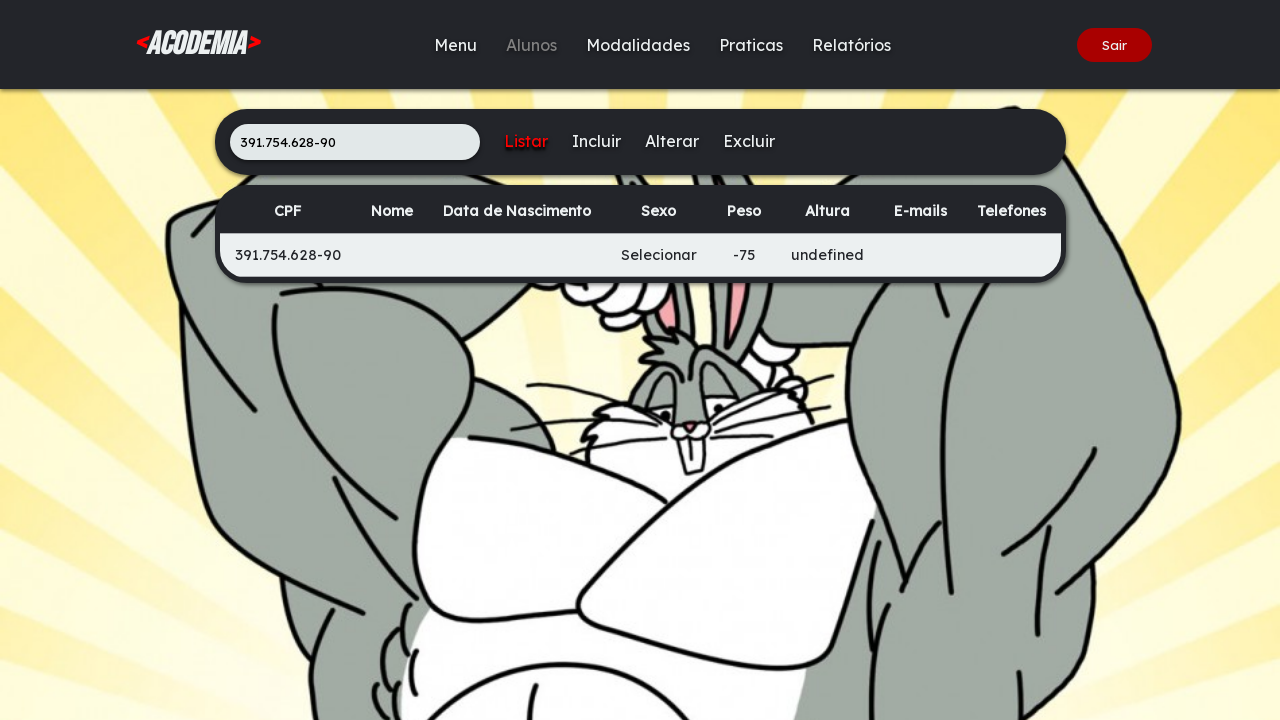

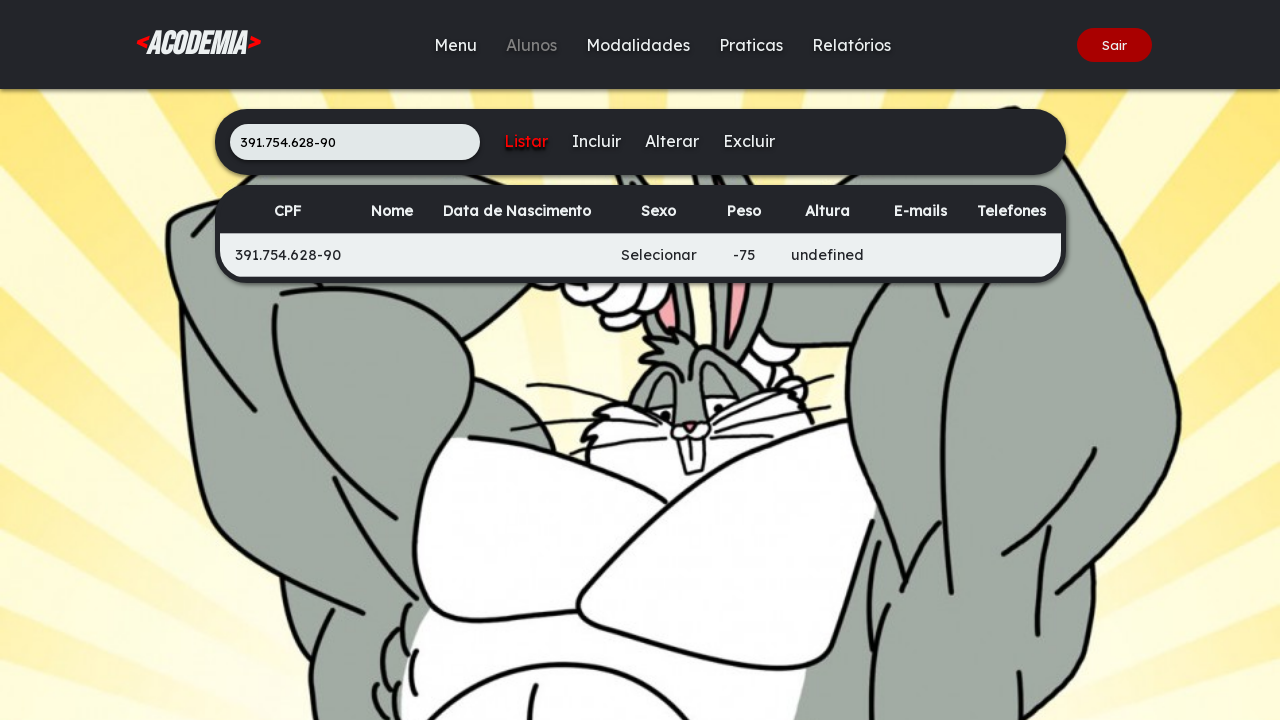